Navigates through the paginated book catalog on books.toscrape.com by clicking the "next" button to traverse multiple pages of book listings.

Starting URL: https://books.toscrape.com/

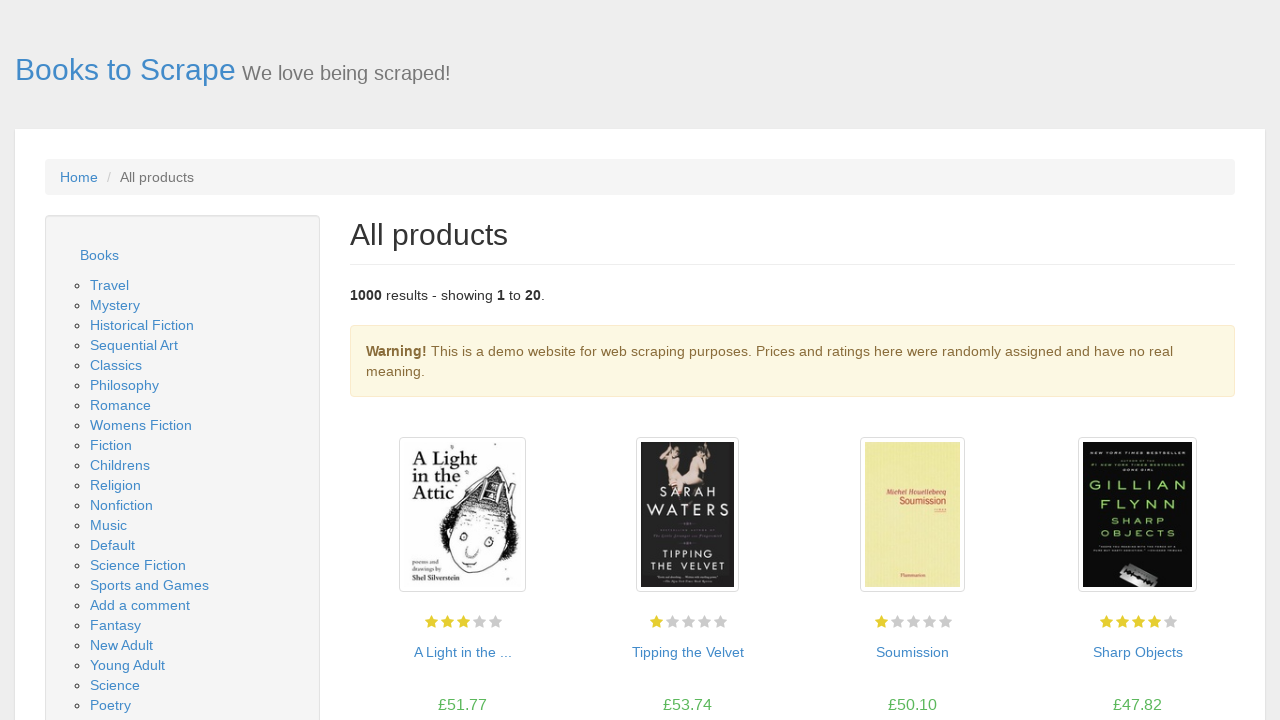

Waited for book products to load on the first page
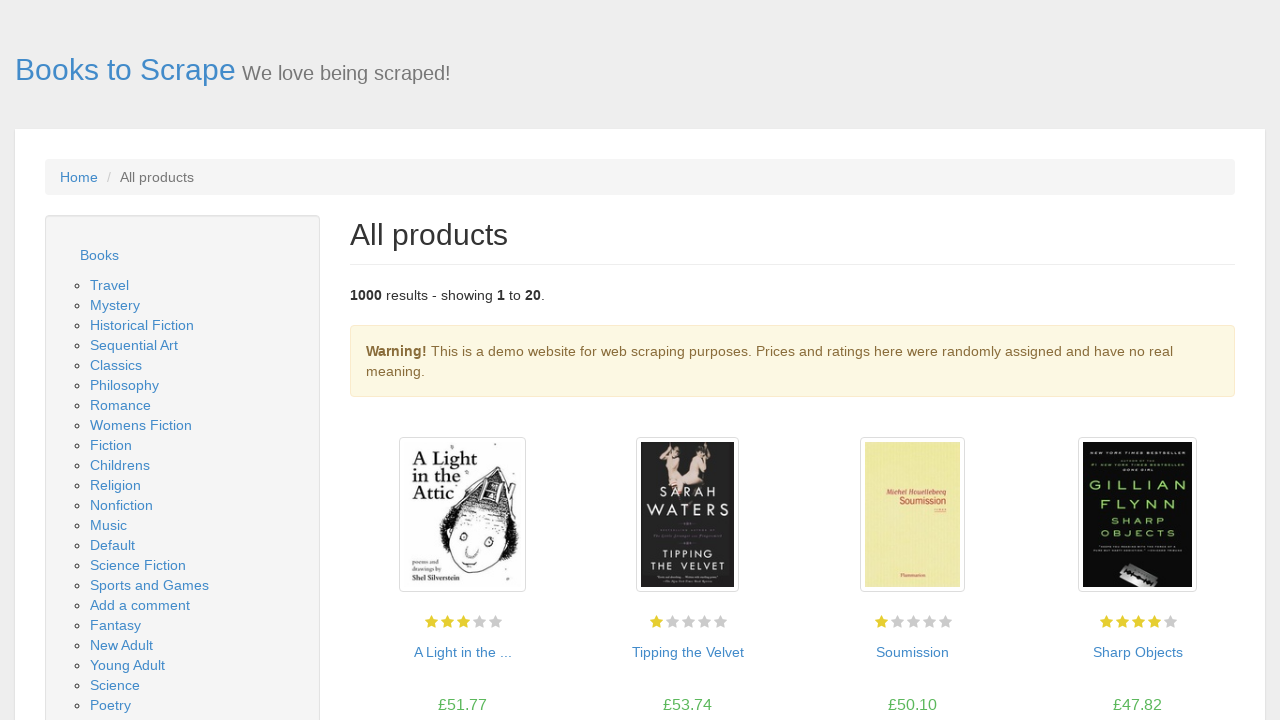

Clicked the 'next' button to go to the next page of books at (1206, 654) on .next a
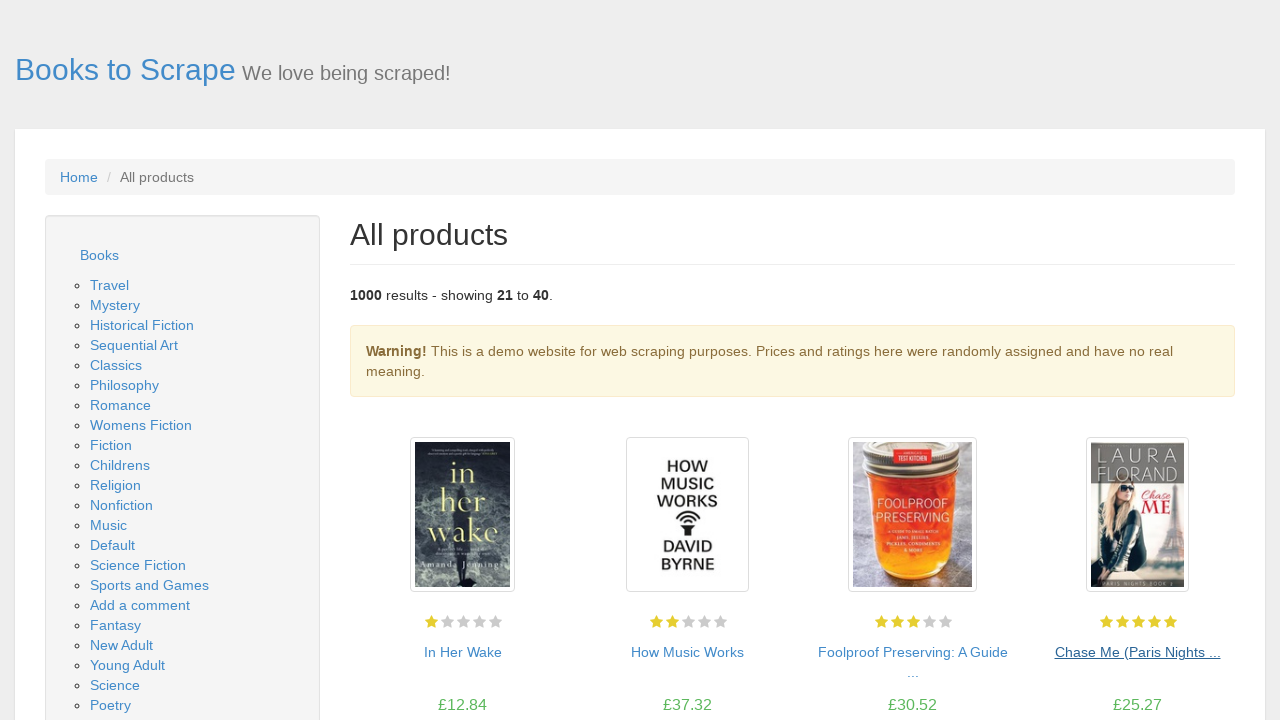

Waited for book products to load on the next page
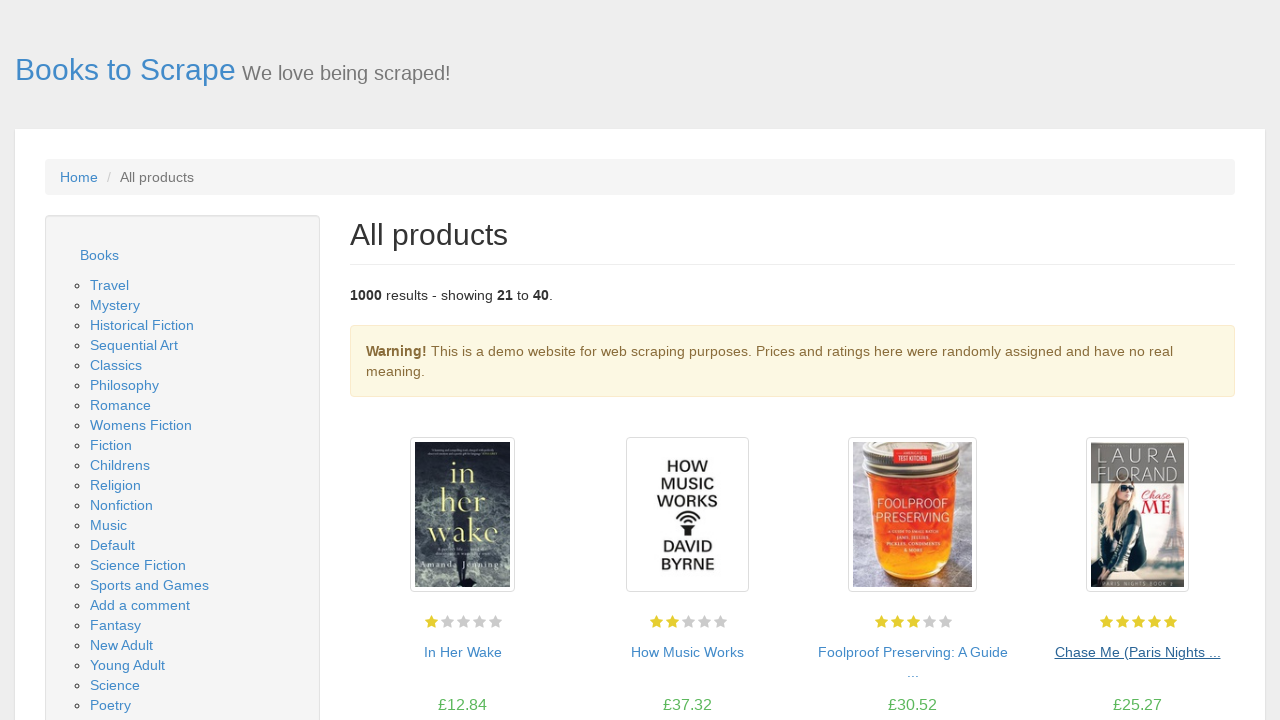

Clicked the 'next' button to go to the next page of books at (1206, 654) on .next a
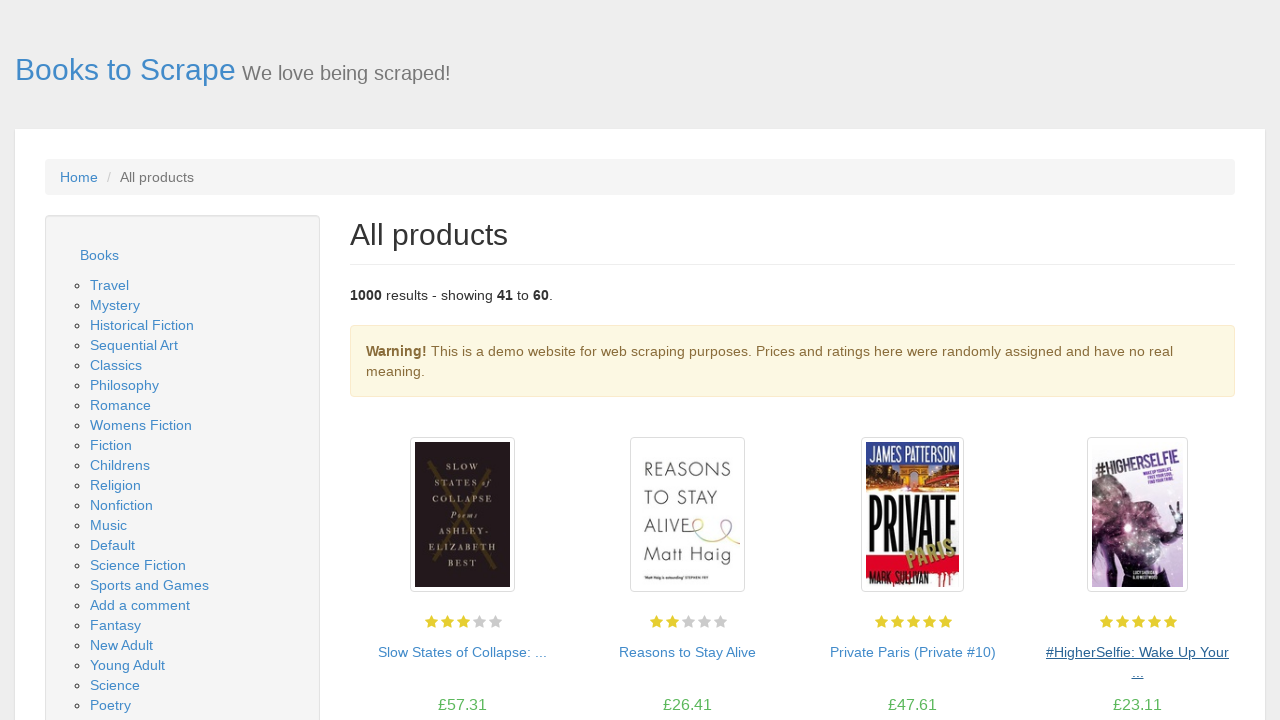

Waited for book products to load on the next page
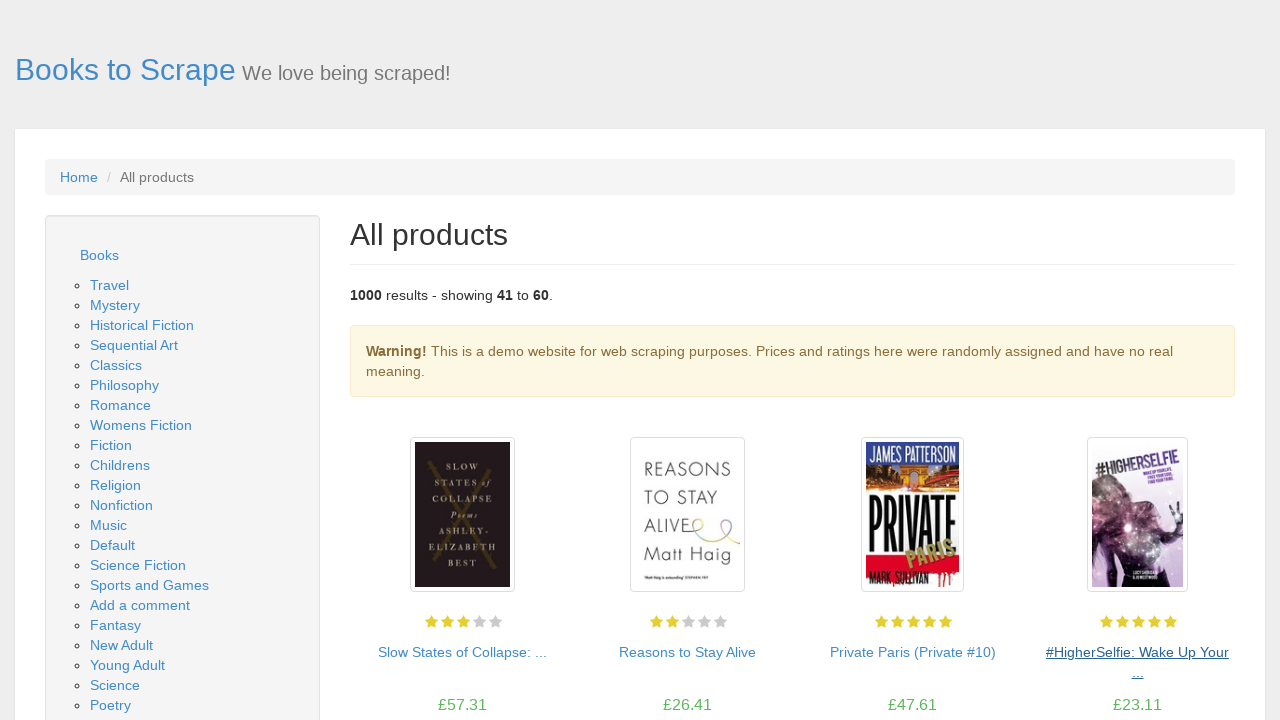

Clicked the 'next' button to go to the next page of books at (1206, 654) on .next a
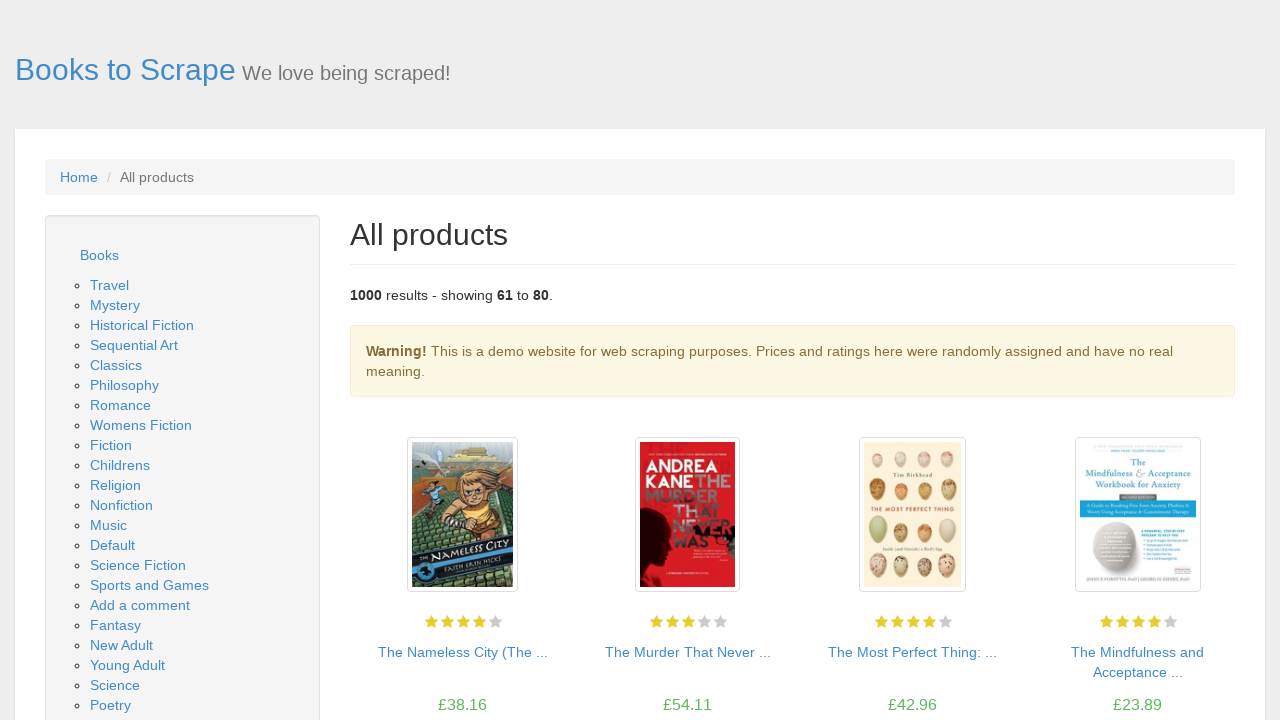

Waited for book products to load on the next page
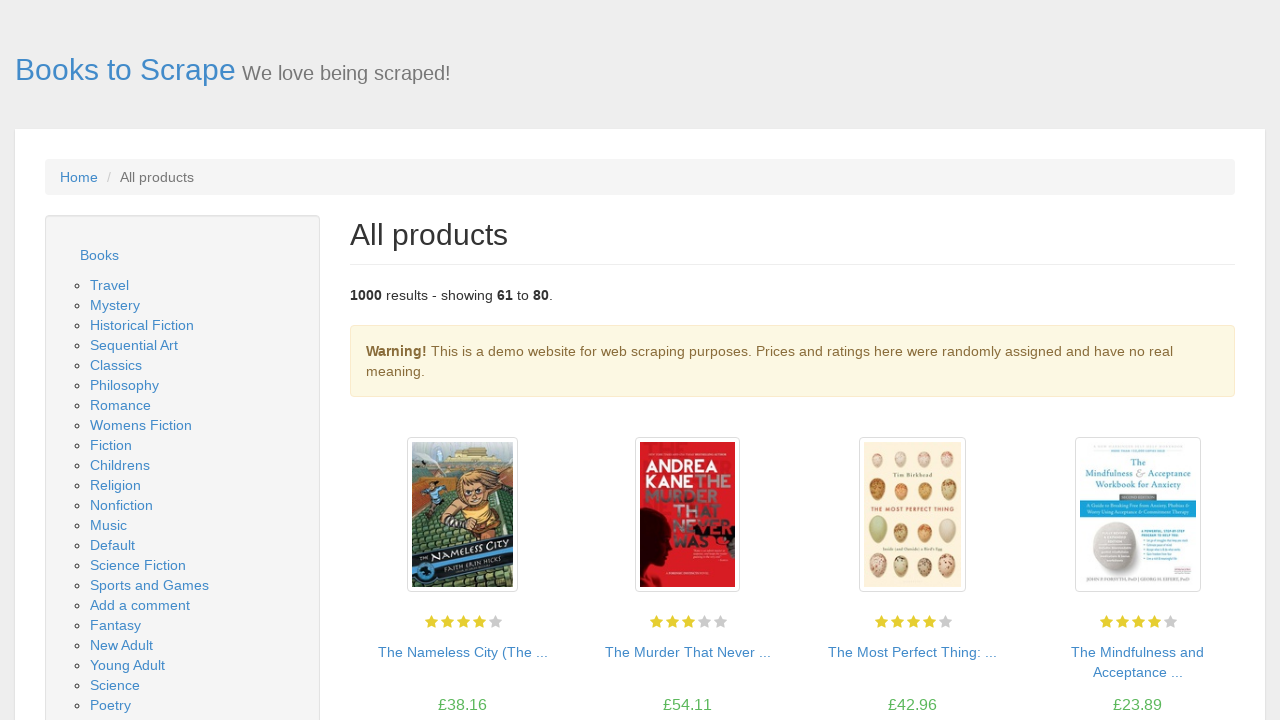

Clicked the 'next' button to go to the next page of books at (1206, 654) on .next a
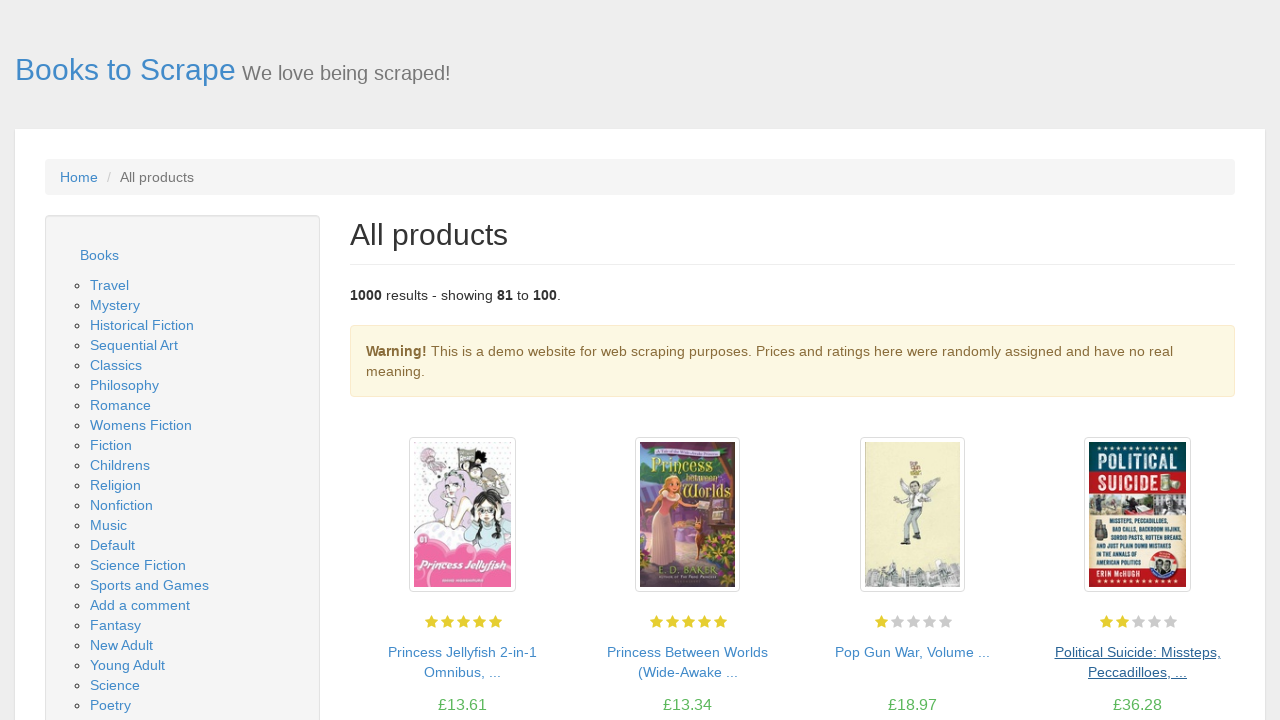

Waited for book products to load on the next page
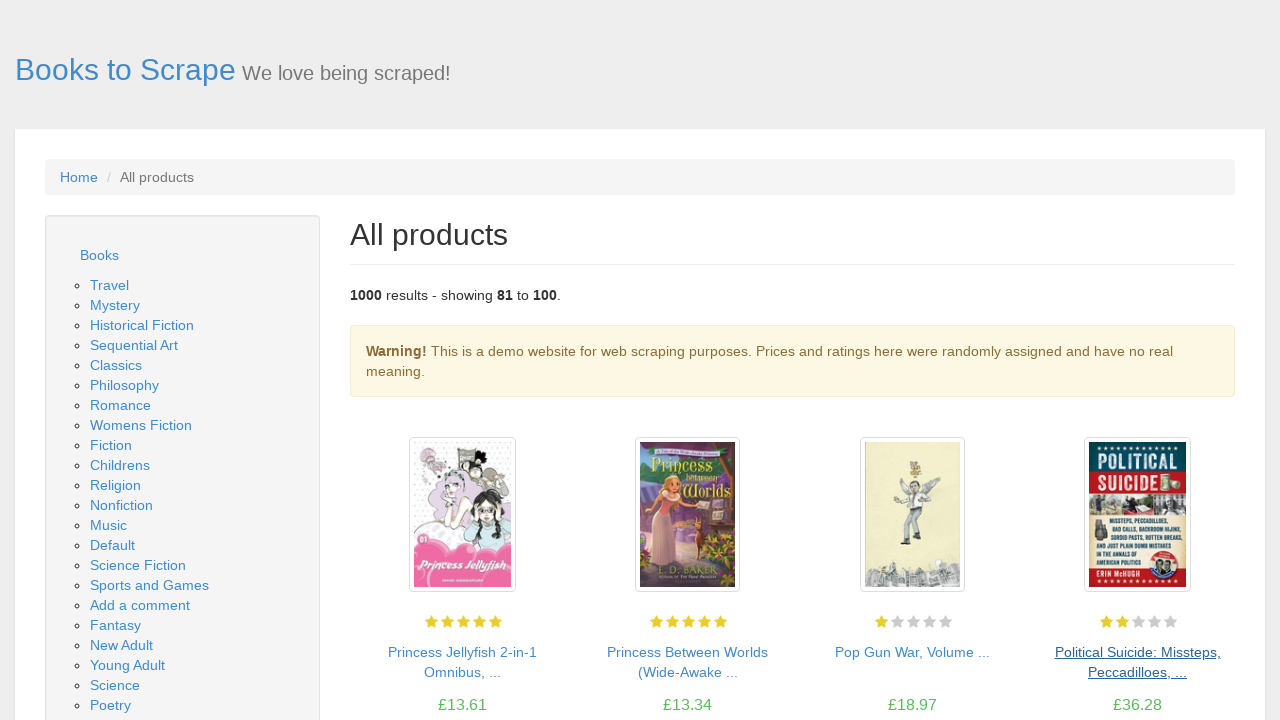

Clicked the 'next' button to go to the next page of books at (1206, 654) on .next a
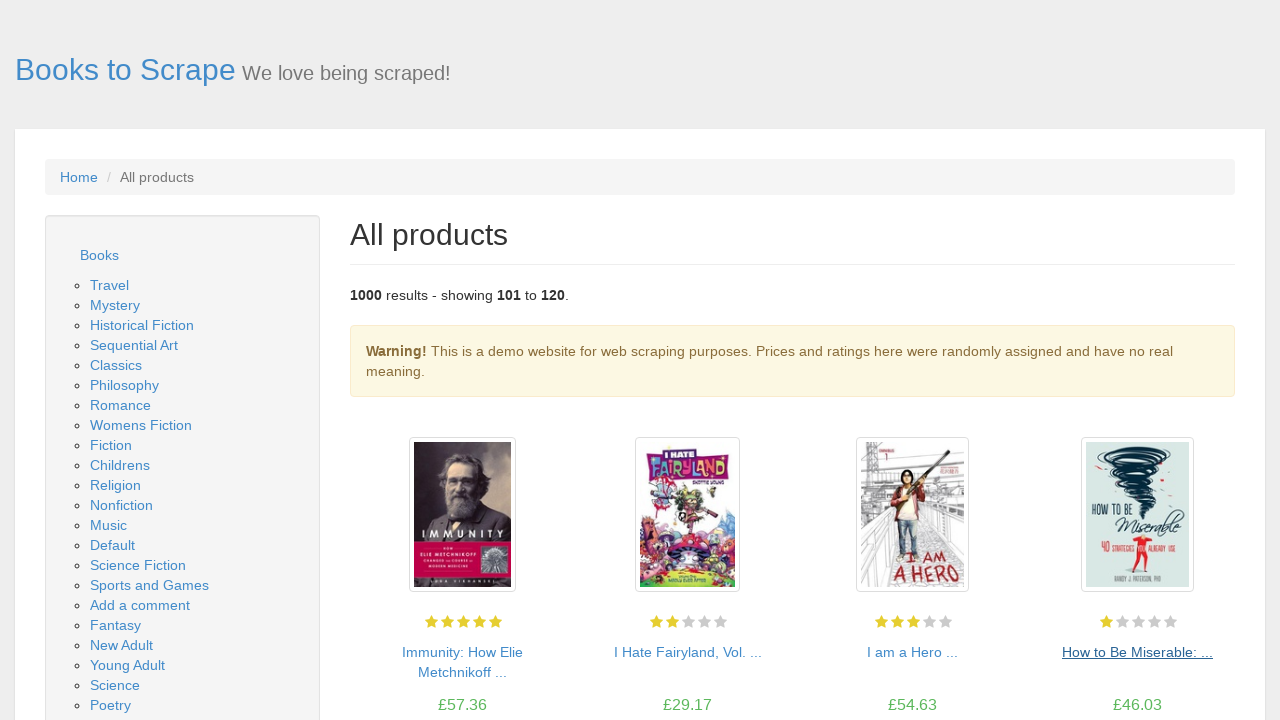

Waited for book products to load on the next page
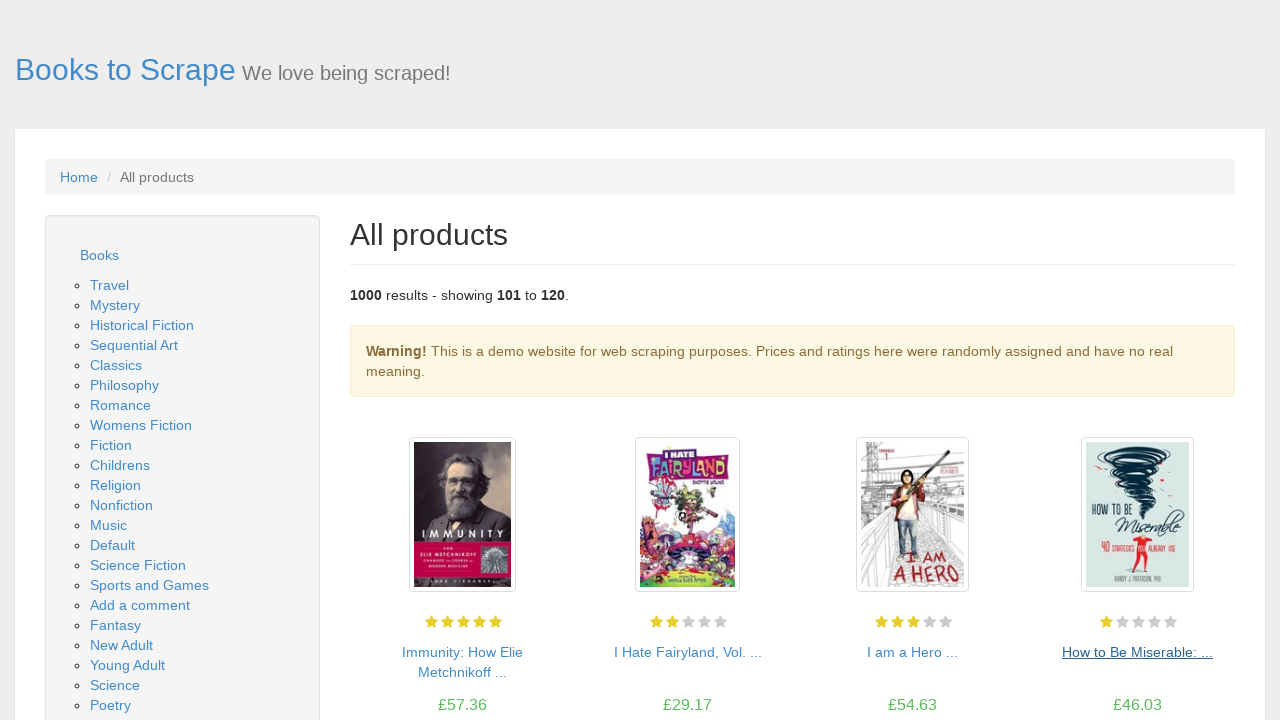

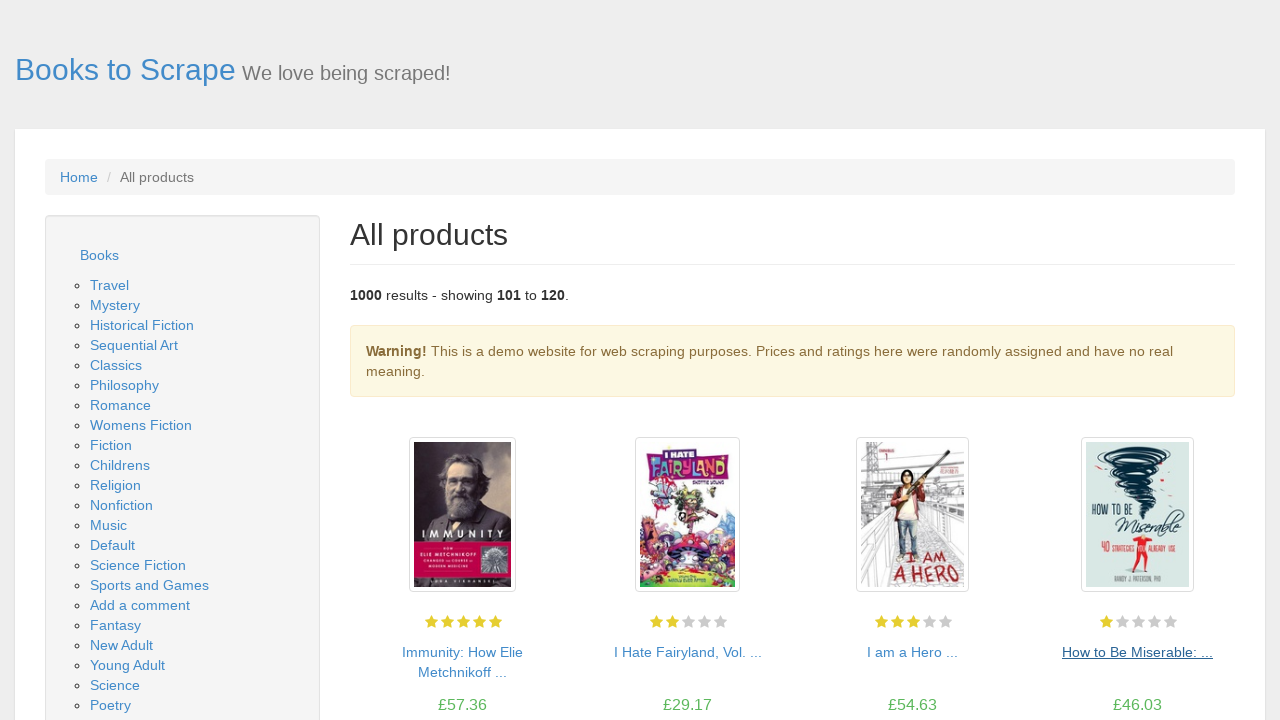